Tests flight booking flow by selecting departure and destination cities, finding flights, and selecting a flight option

Starting URL: https://blazedemo.com/index.php

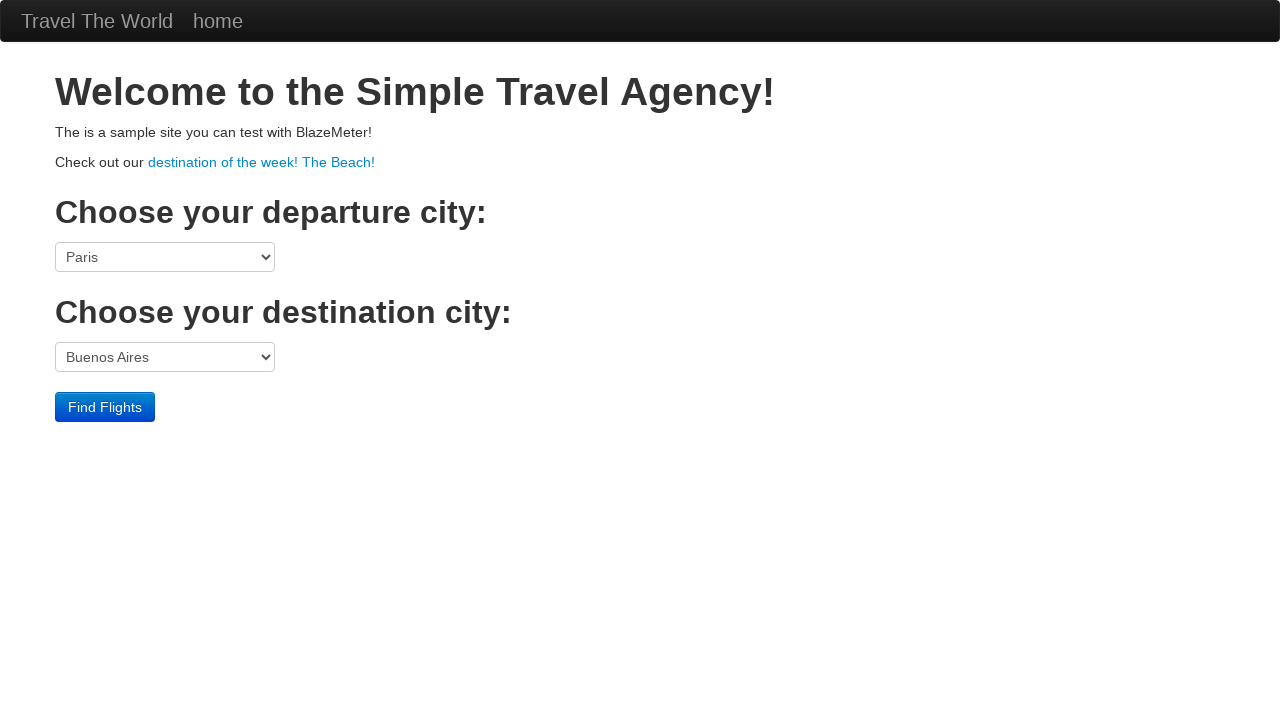

Selected 'Mexico City' as departure city on select[name='fromPort']
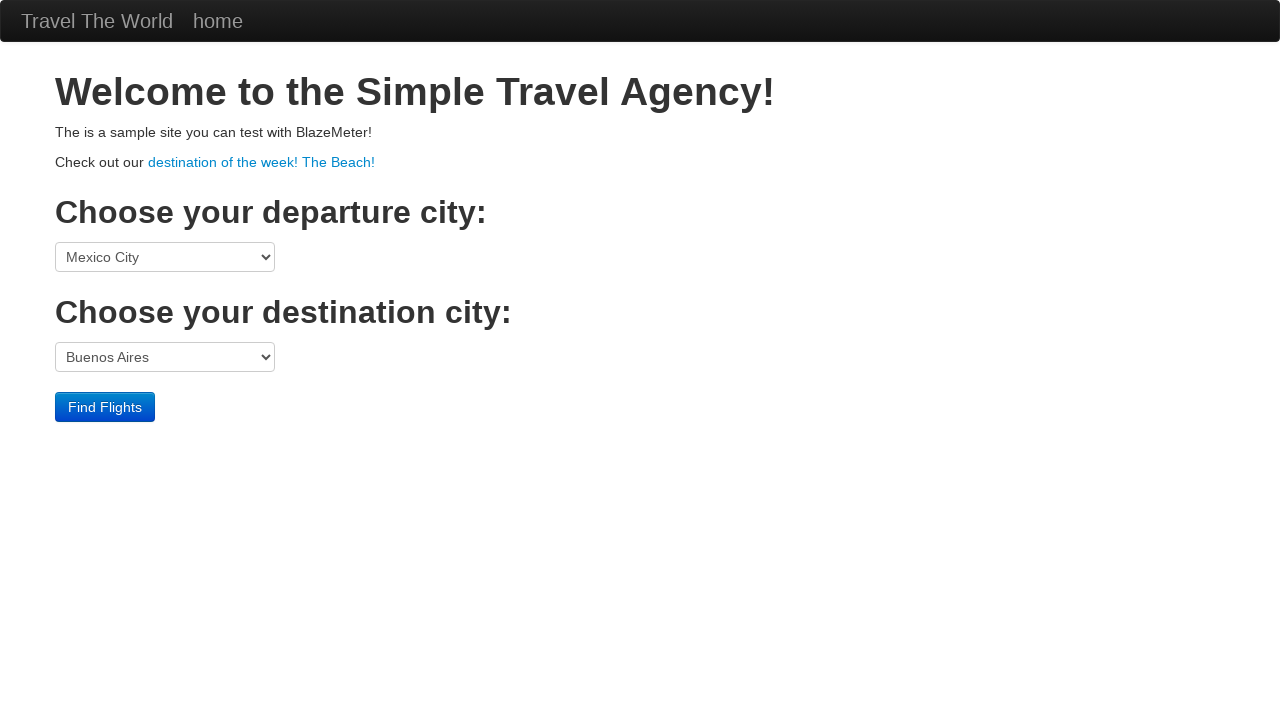

Selected 'London' as destination city on select[name='toPort']
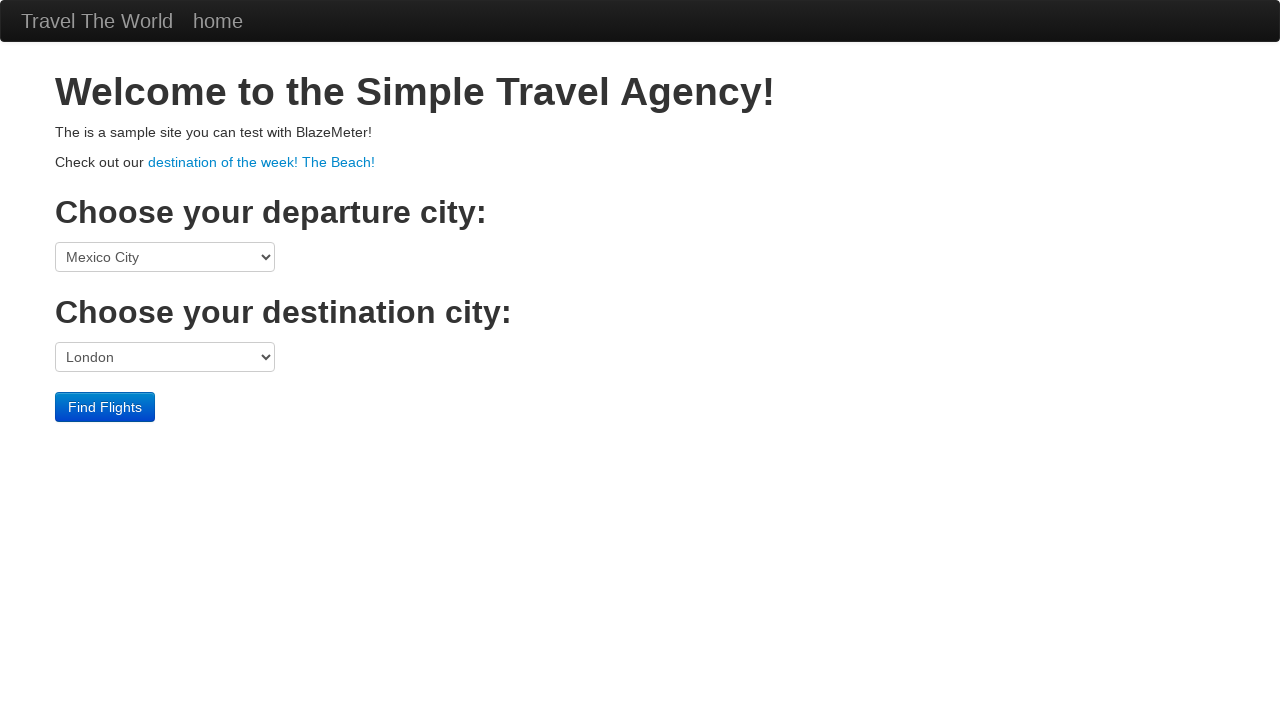

Clicked 'Find Flights' button to search for available flights at (105, 407) on input[value='Find Flights']
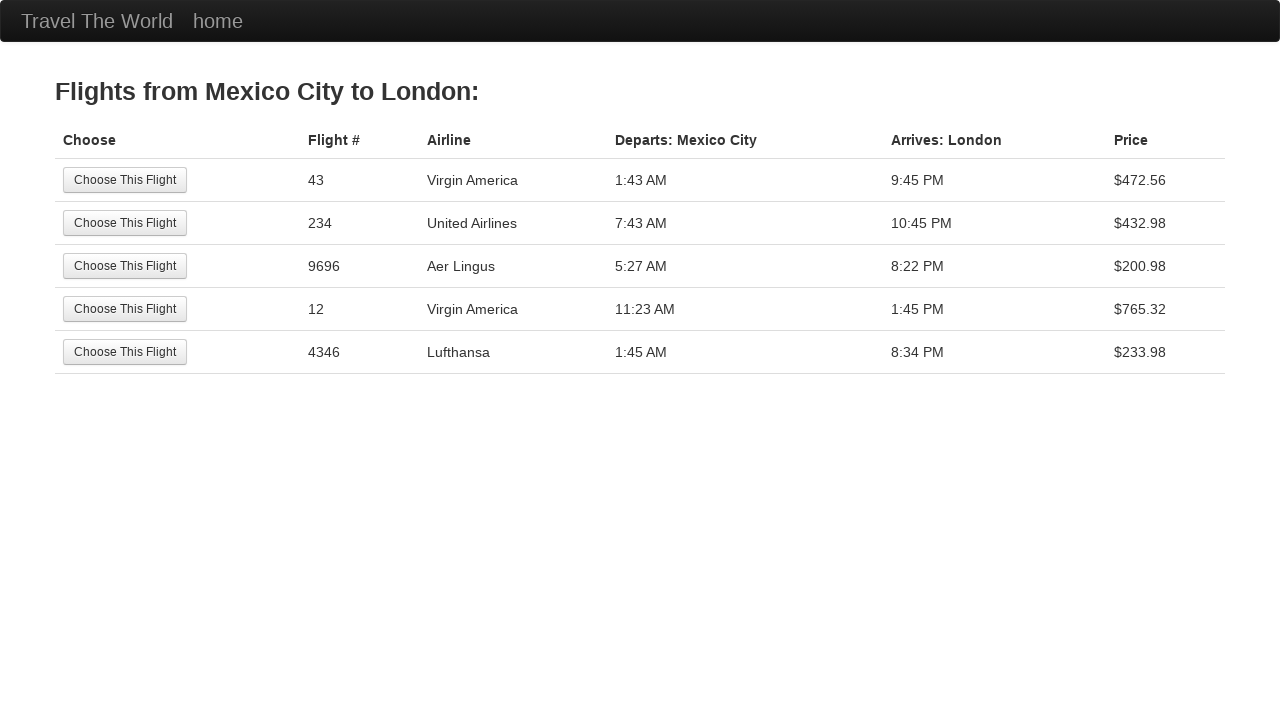

Selected the first available flight option at (125, 180) on input.btn.btn-small
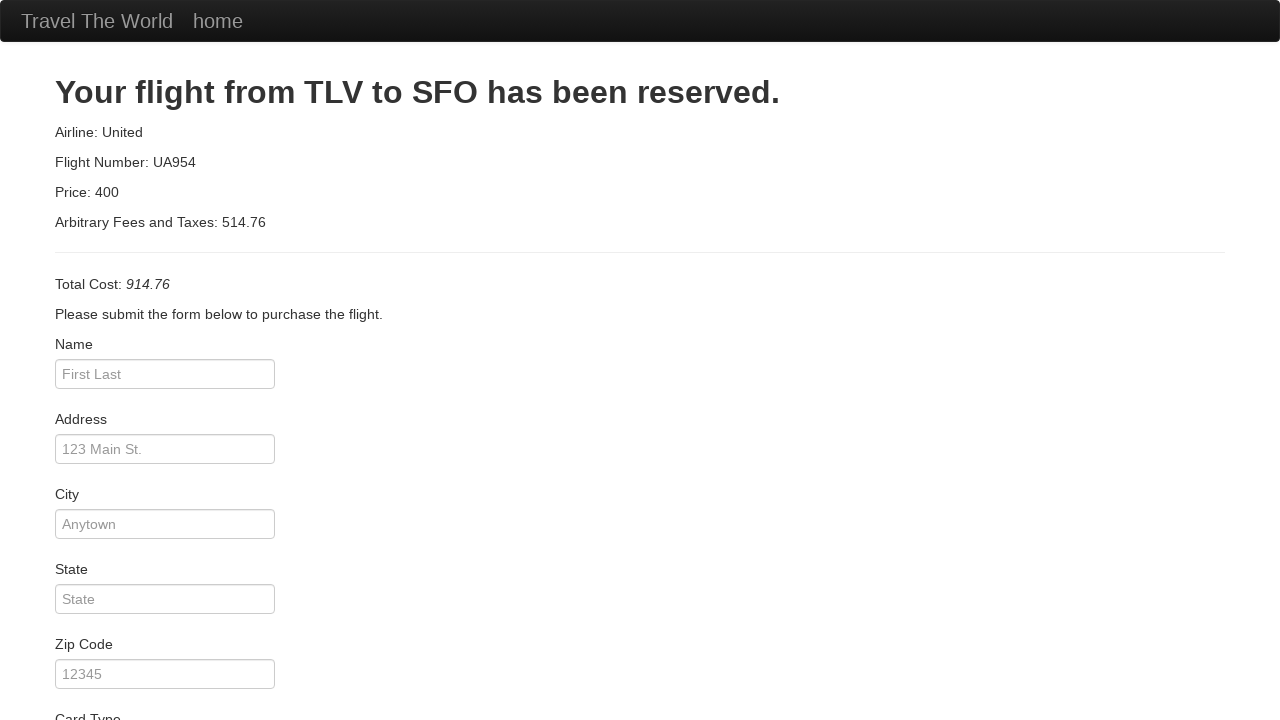

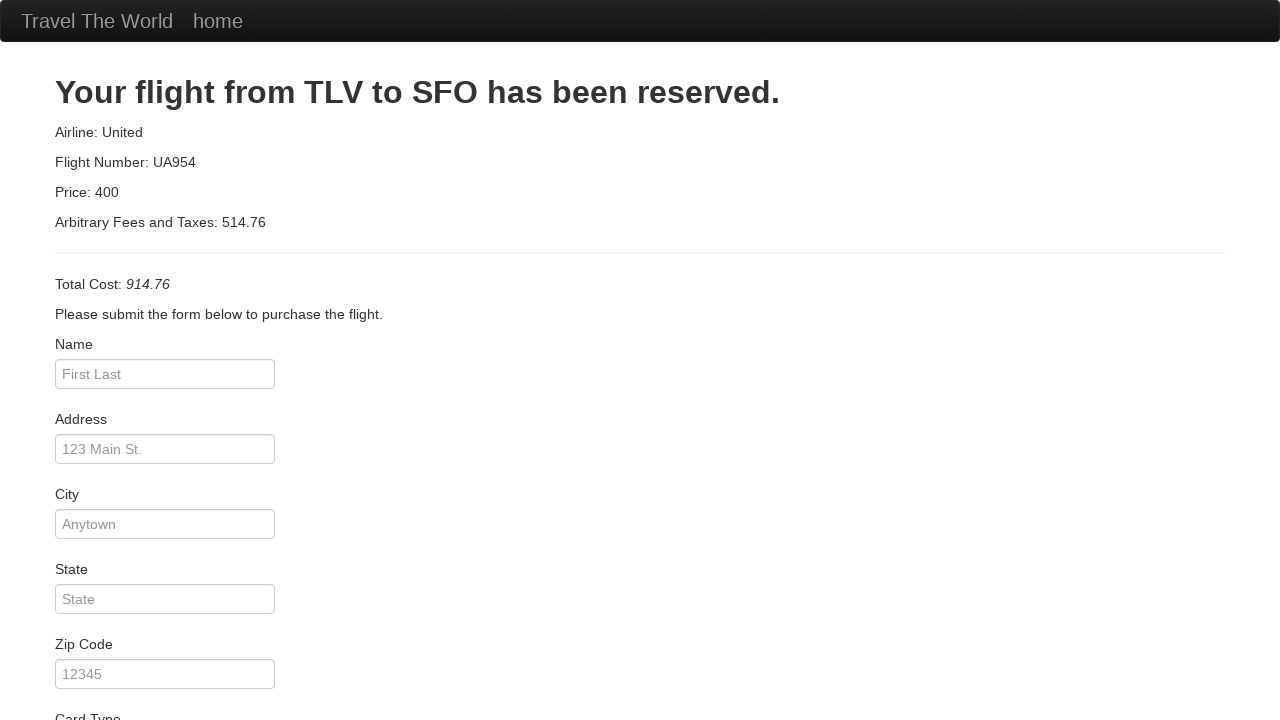